Tests hidden element handling by clicking show button to reveal a text box, then filling it with text

Starting URL: http://qaclickacademy.com/practice.php

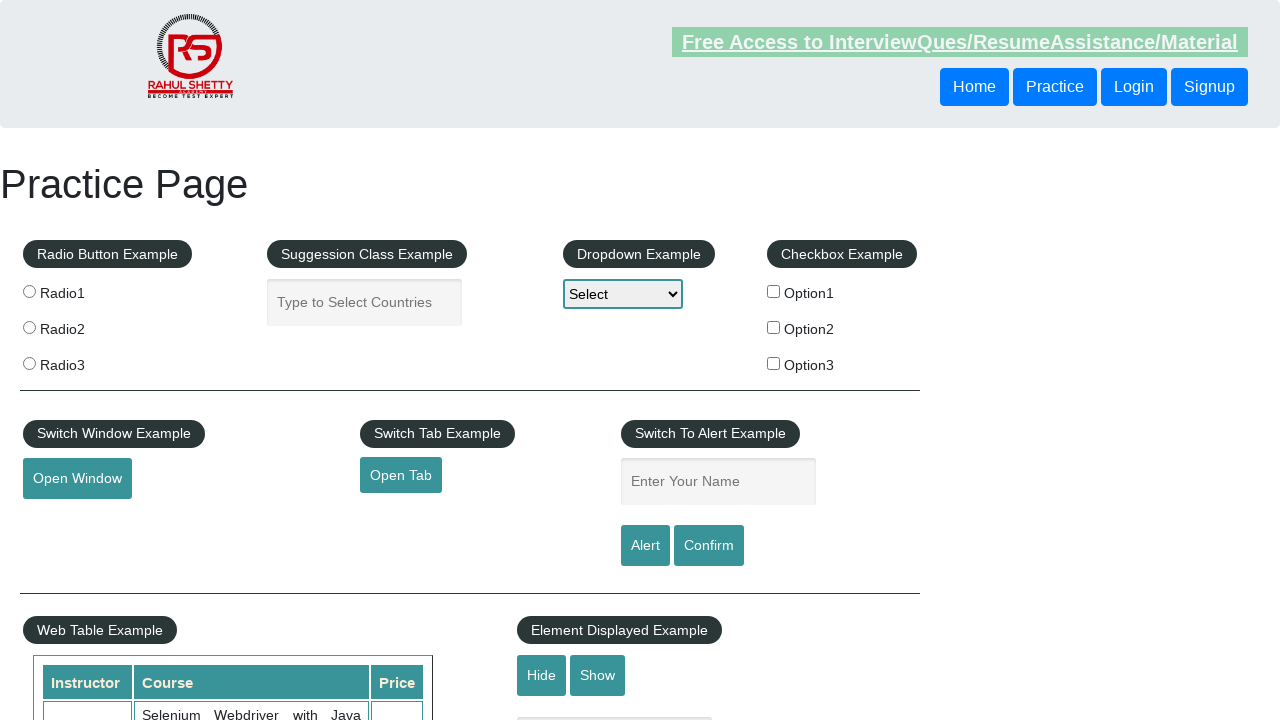

Clicked show button to reveal hidden text box at (598, 675) on #show-textbox
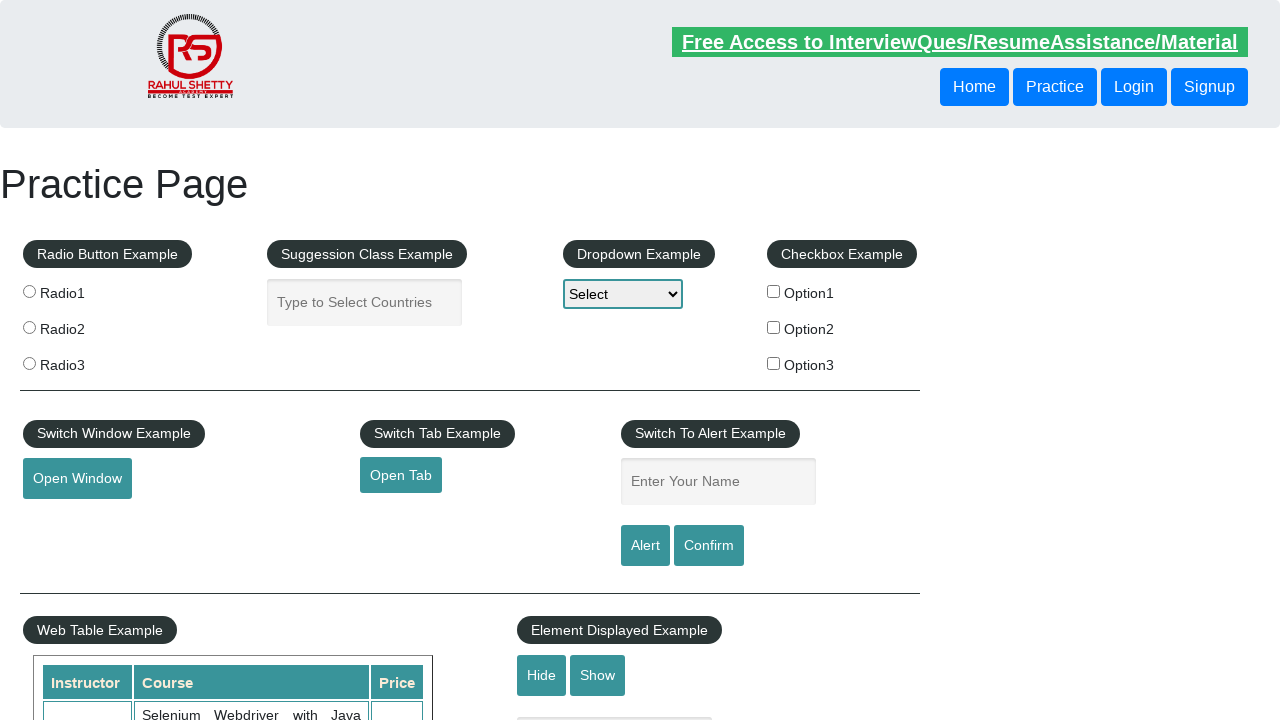

Text box became visible
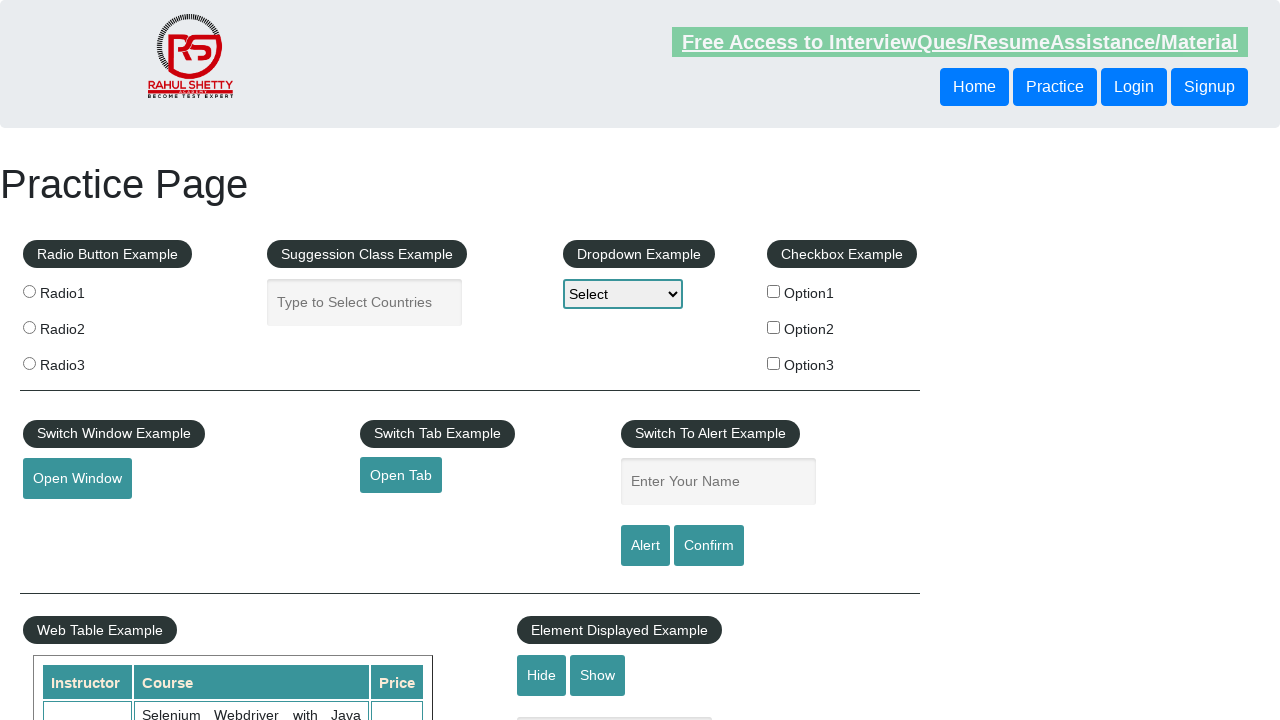

Filled displayed text box with 'Hidden element text' on #displayed-text
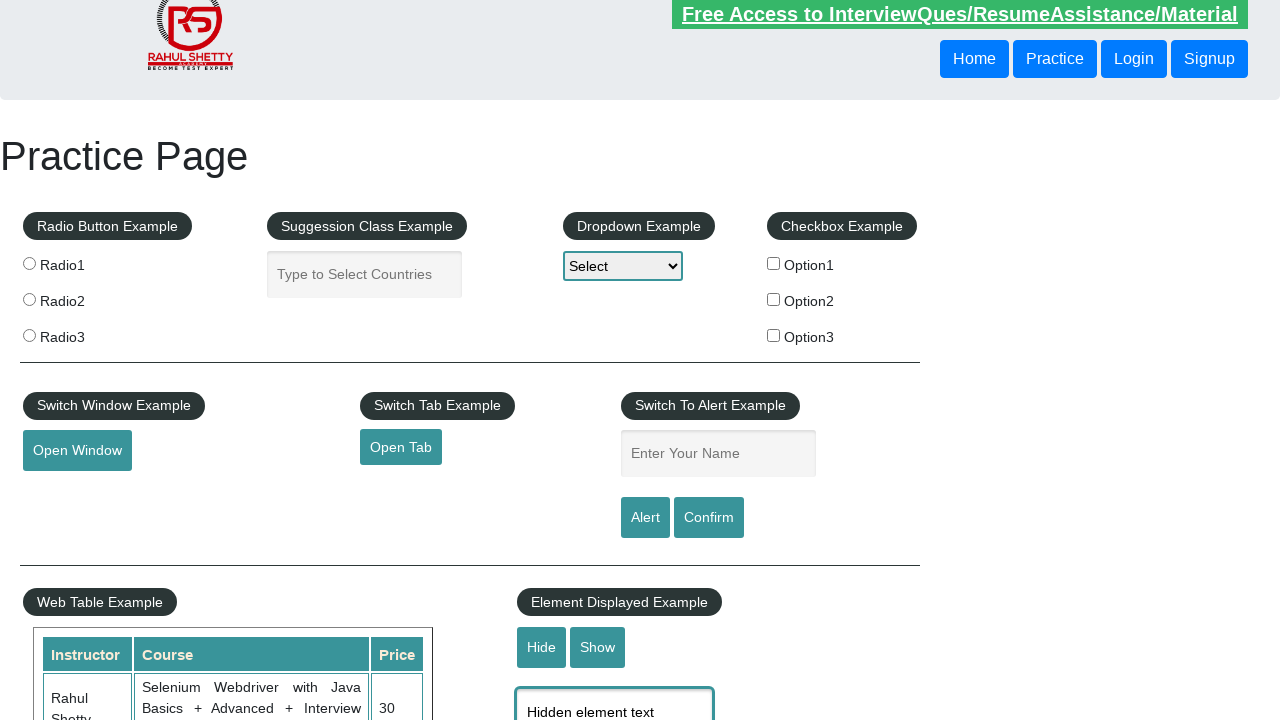

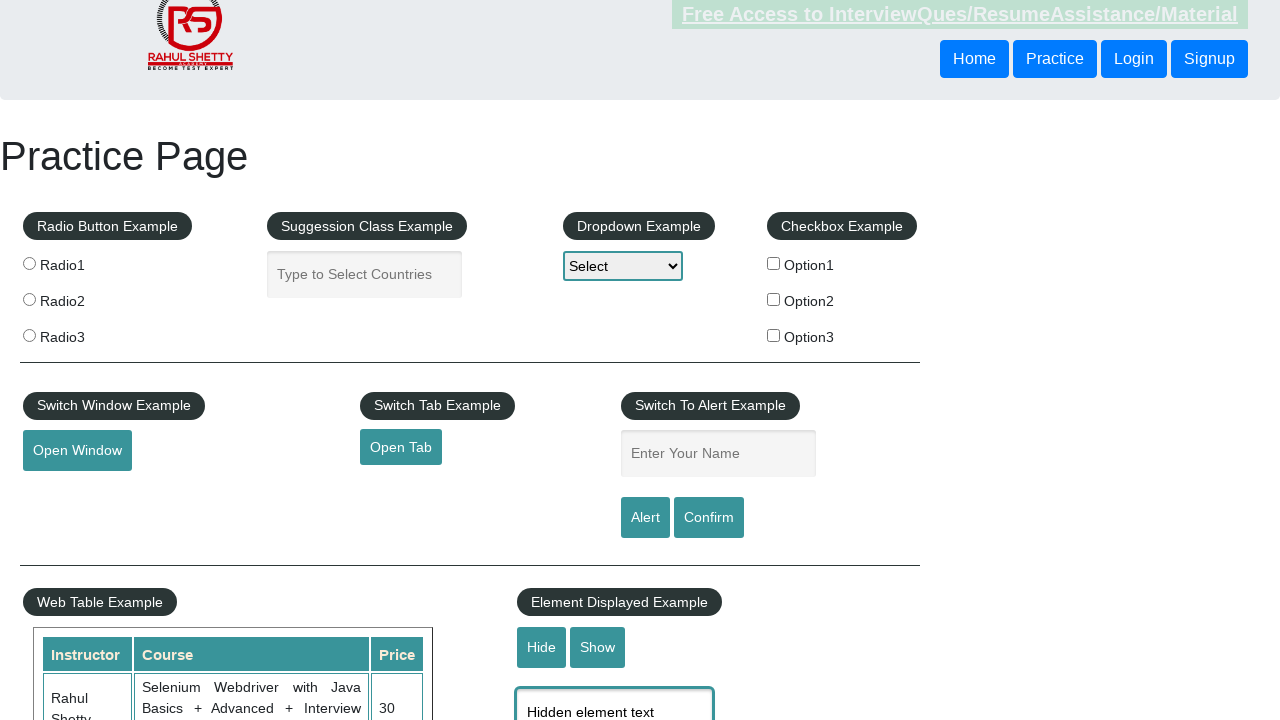